Tests a practice form submission by filling in name, email, password, selecting gender from dropdown, choosing radio button option, entering birthday, and submitting the form

Starting URL: https://rahulshettyacademy.com/angularpractice/

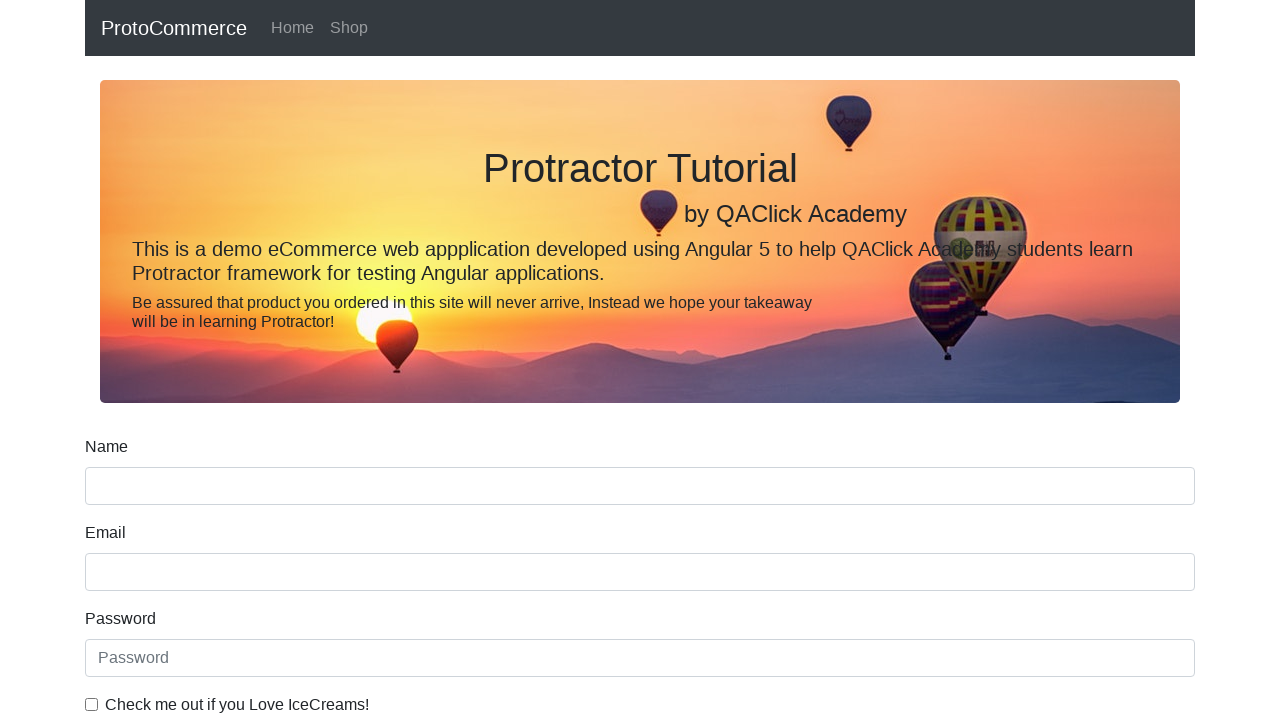

Filled name field with 'Sarah Mitchell' on input[name='name']
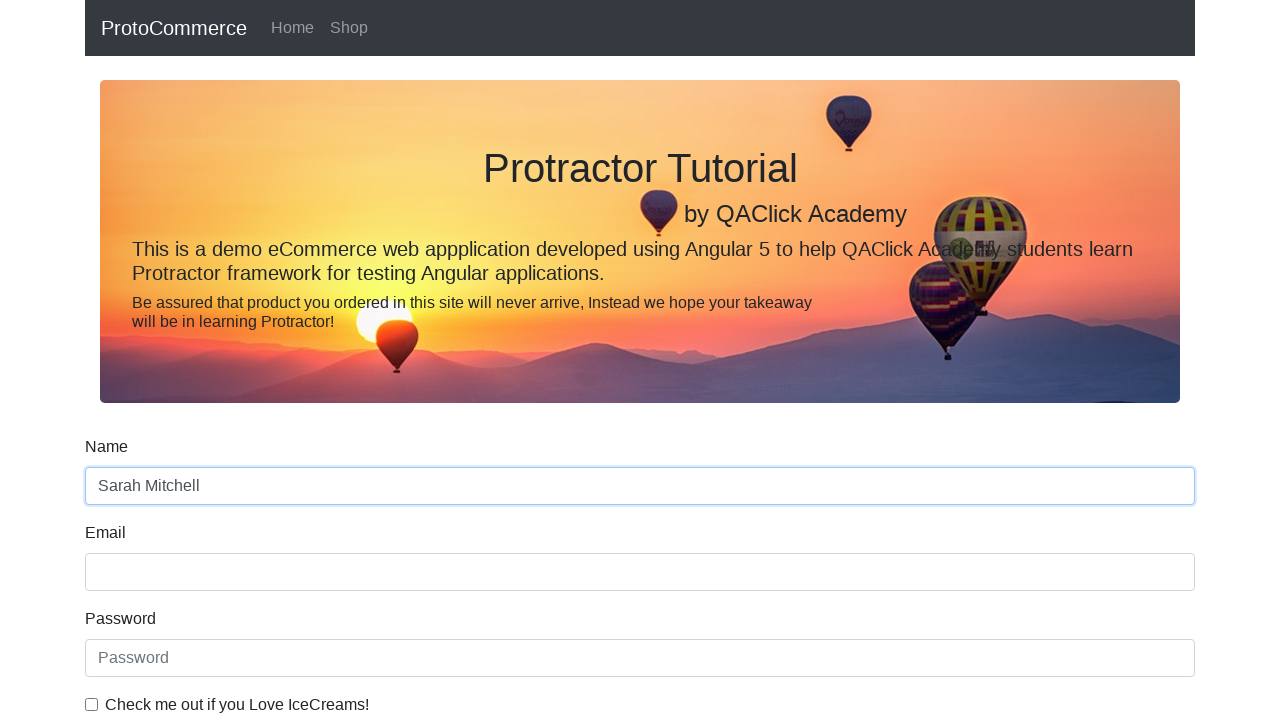

Filled email field with 'sarah.mitchell@testmail.com' on input[name='email']
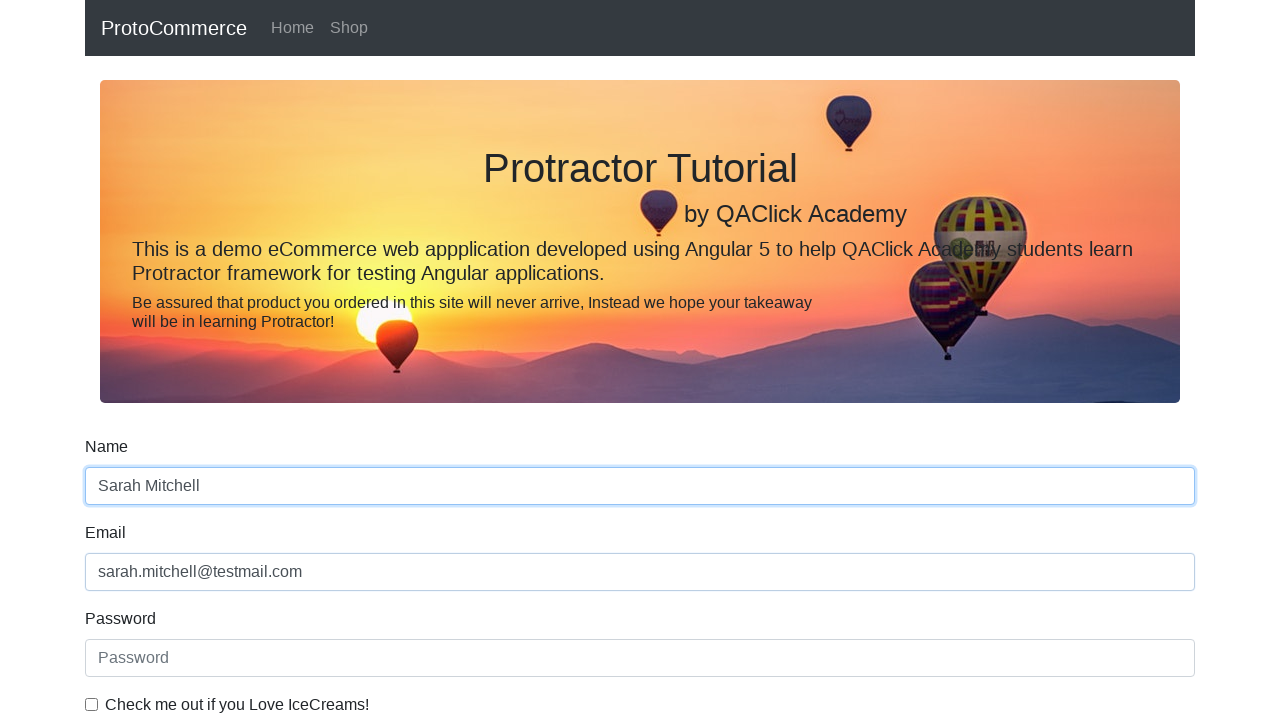

Filled password field with 'SecurePass789' on #exampleInputPassword1
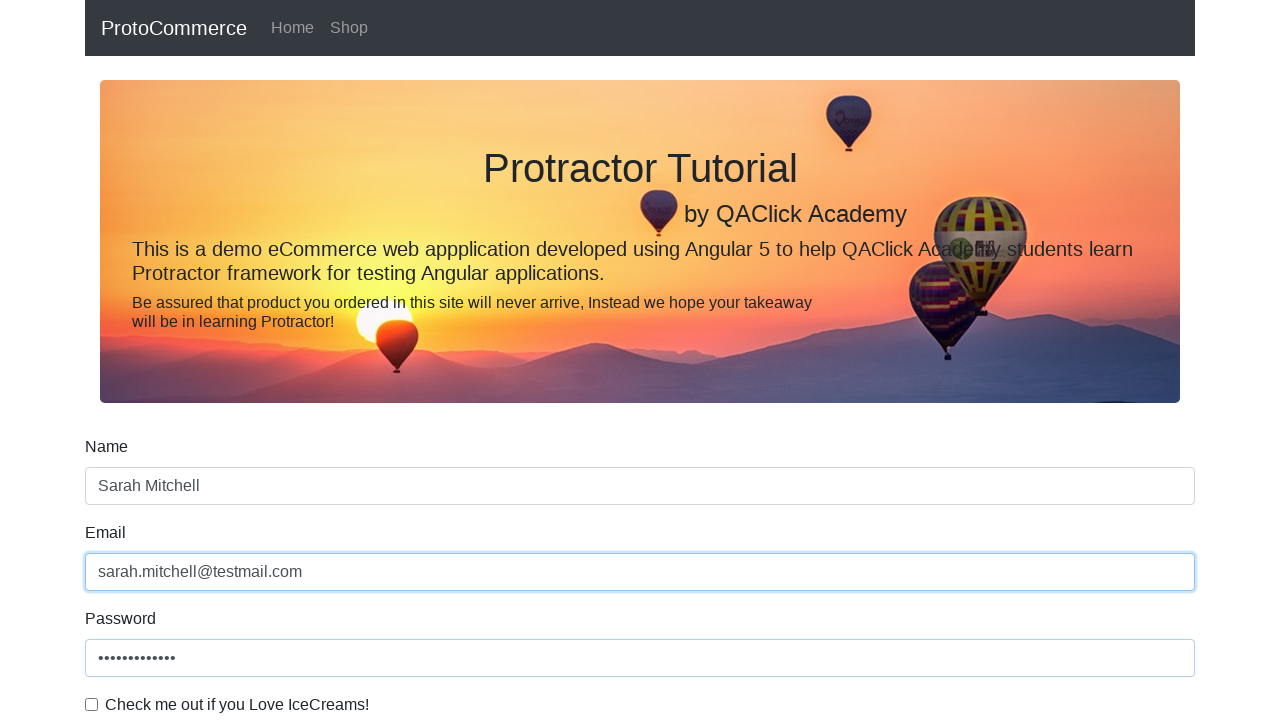

Checked the checkbox at (92, 704) on input[type='checkbox']
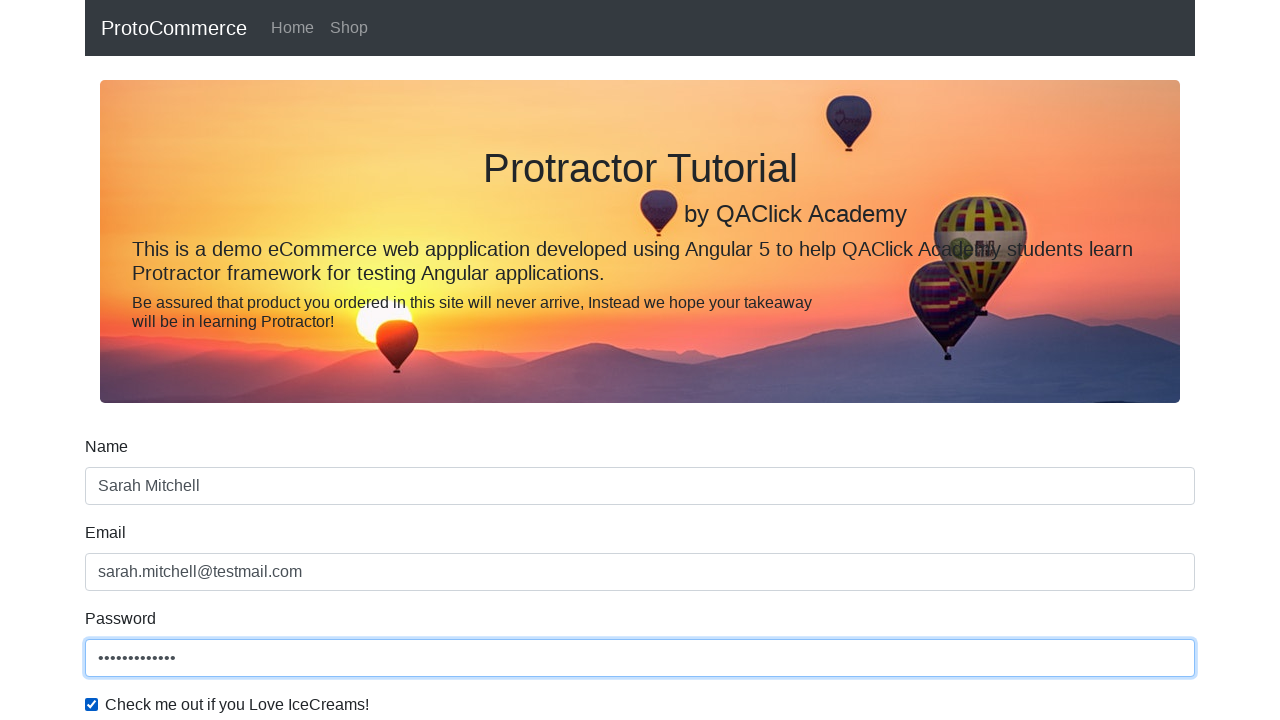

Selected 'Female' from gender dropdown on #exampleFormControlSelect1
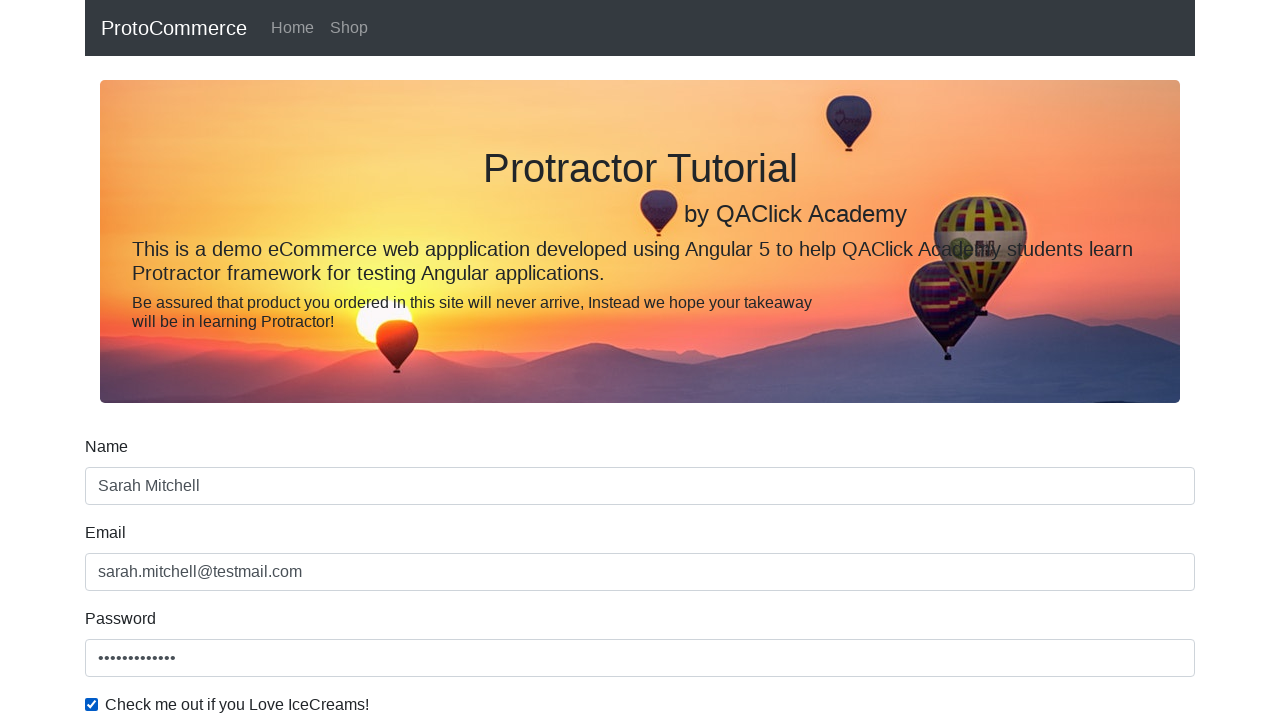

Clicked radio button for employment status at (238, 360) on #inlineRadio1
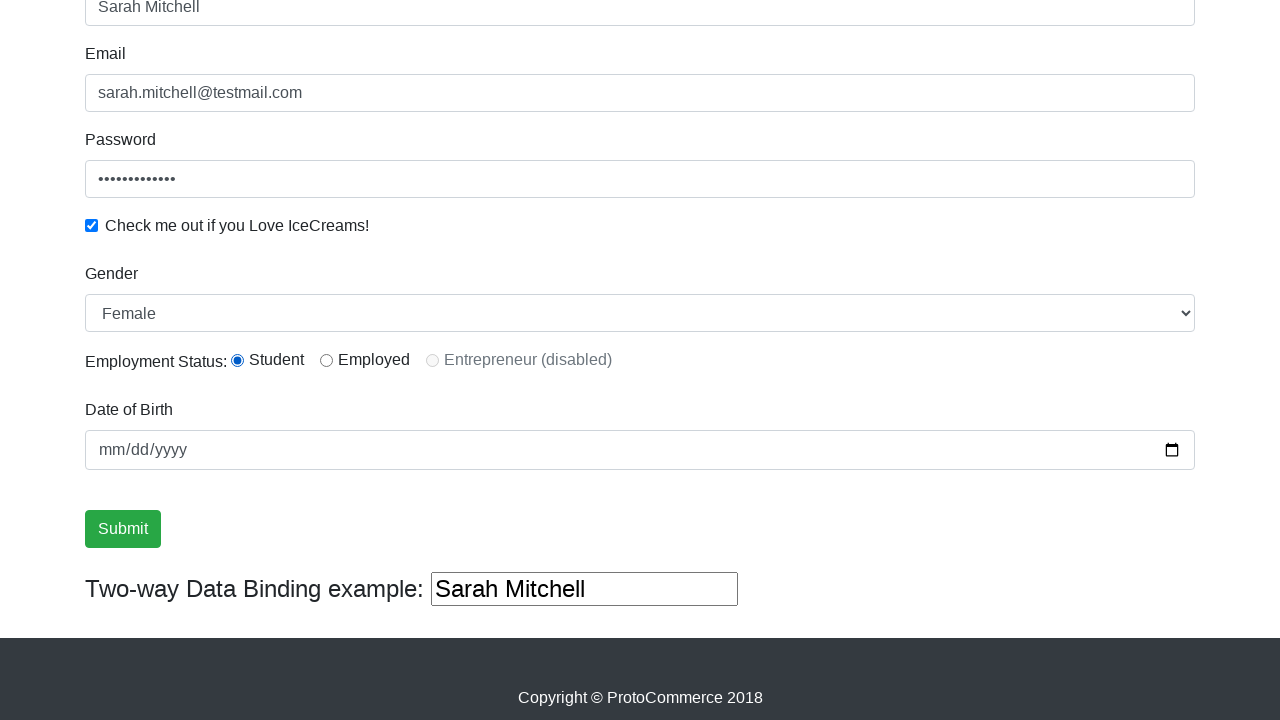

Filled birthday field with '1995-03-15' on input[name='bday']
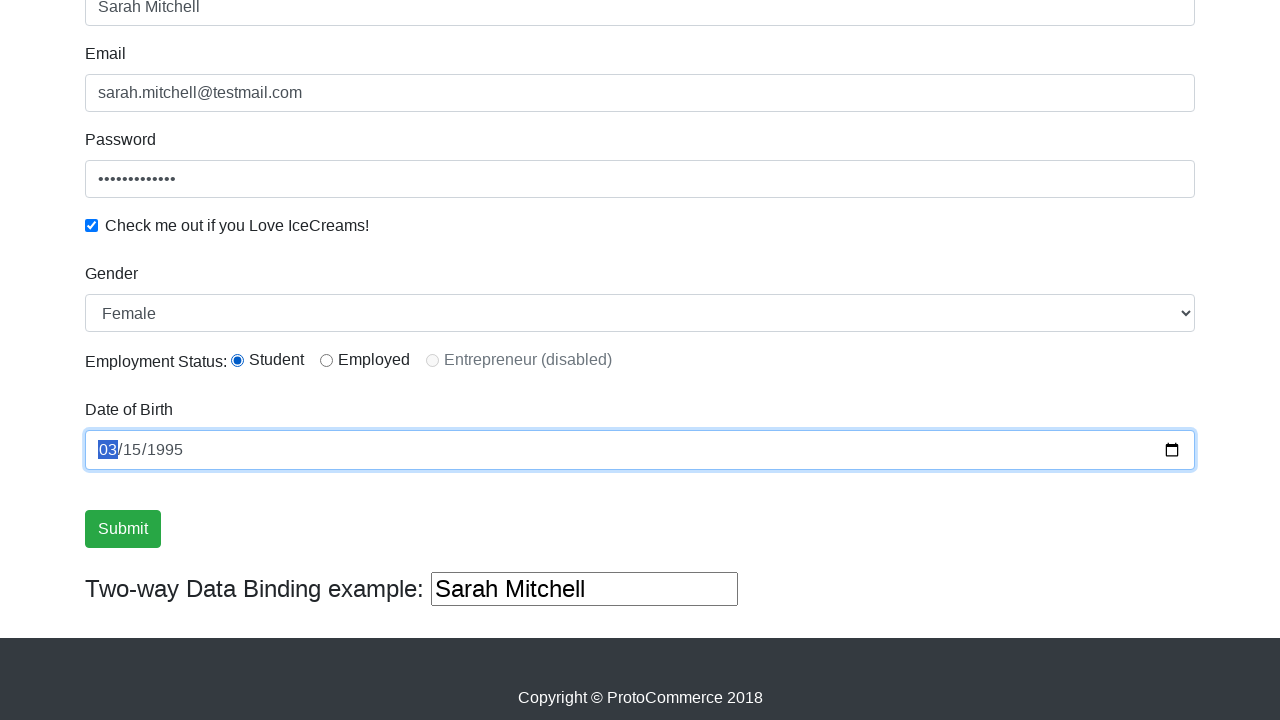

Clicked submit button to submit the form at (123, 529) on input.btn.btn-success
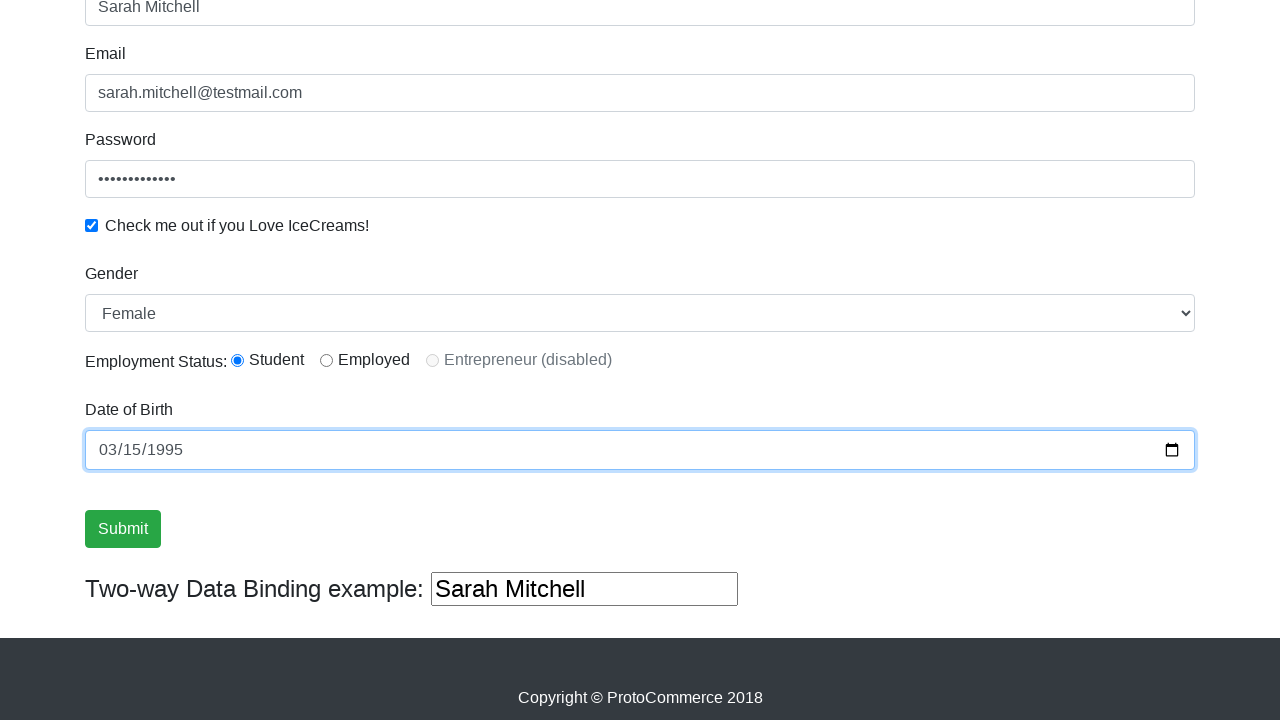

Form submission success message appeared
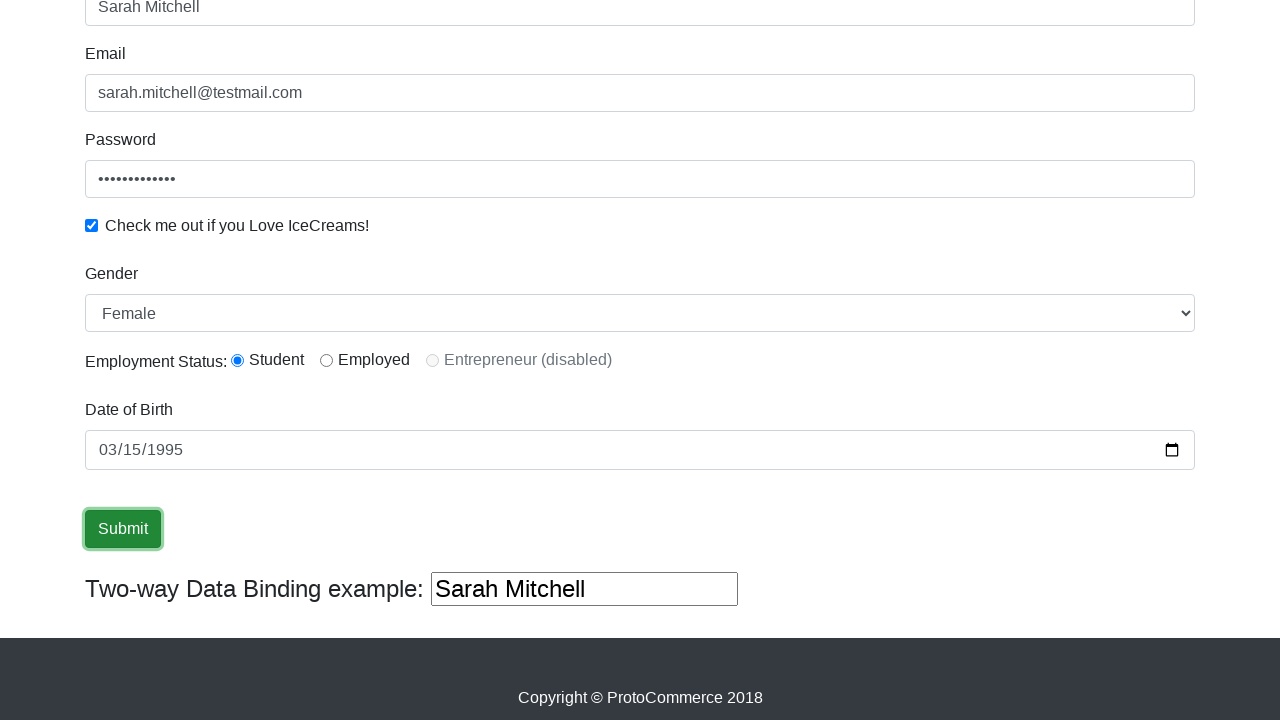

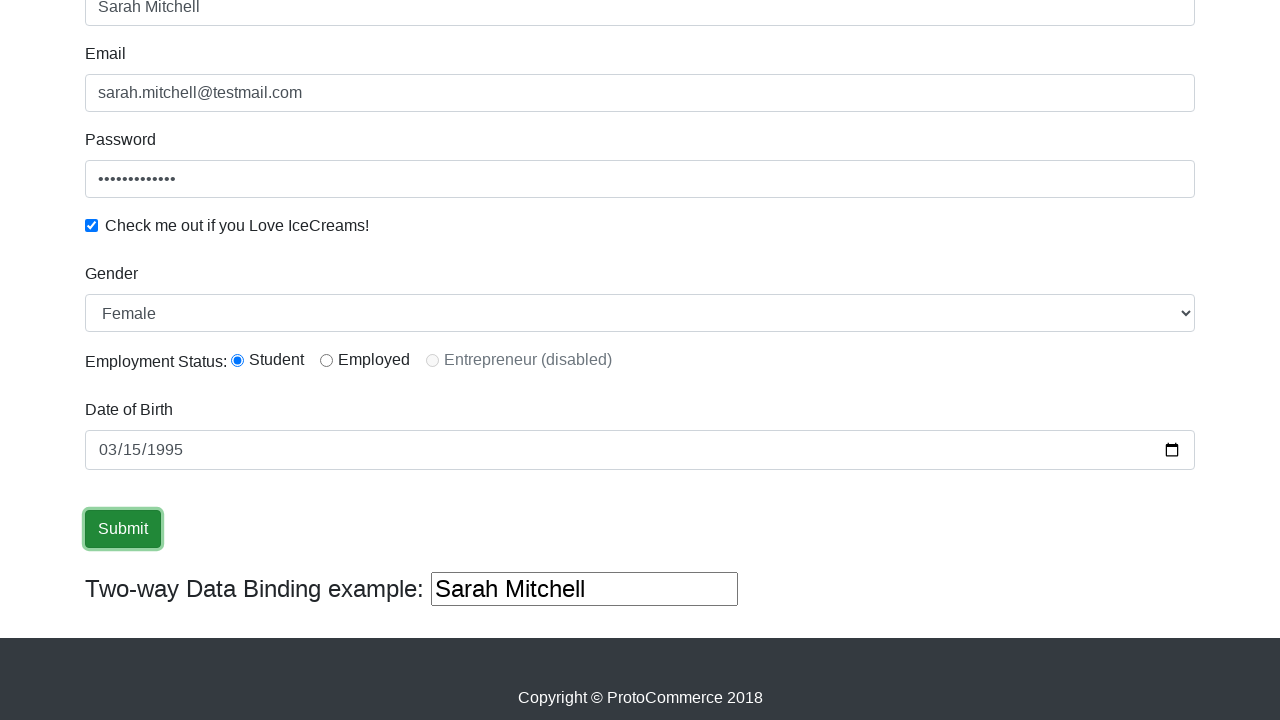